Tests that the counter displays the current number of todo items as they are added

Starting URL: https://demo.playwright.dev/todomvc

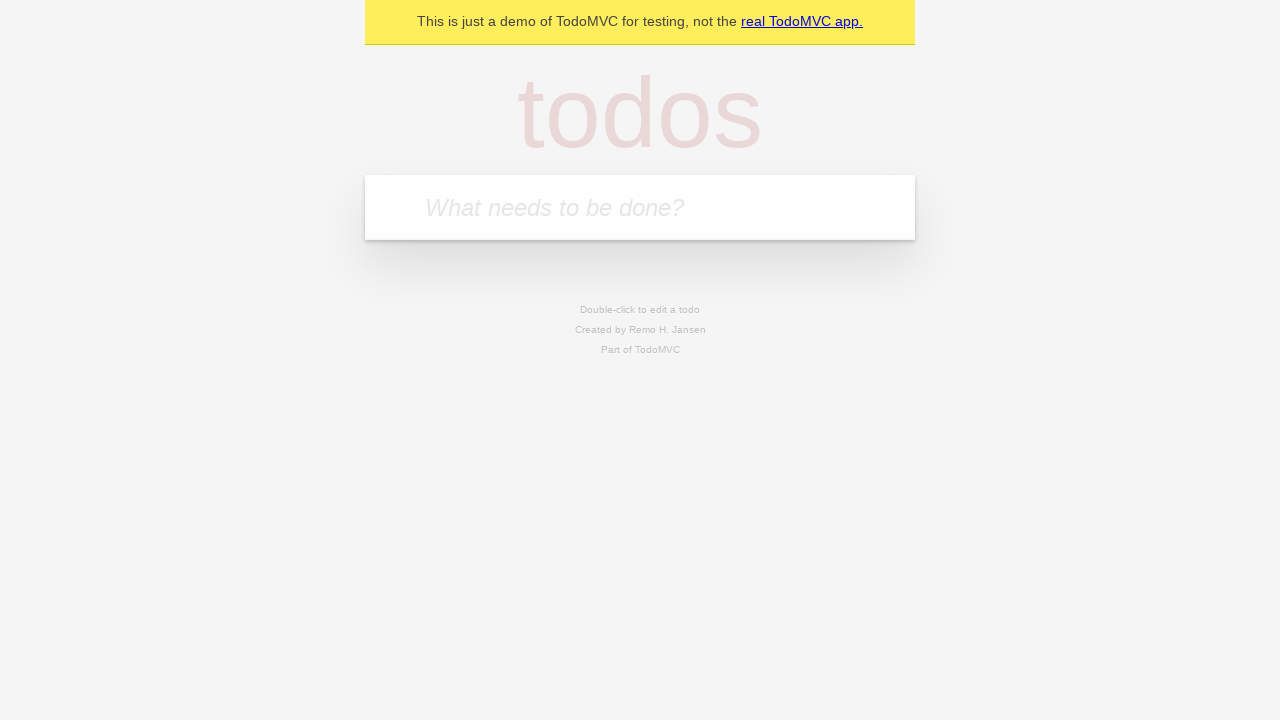

Filled todo input field with 'buy some cheese' on internal:attr=[placeholder="What needs to be done?"i]
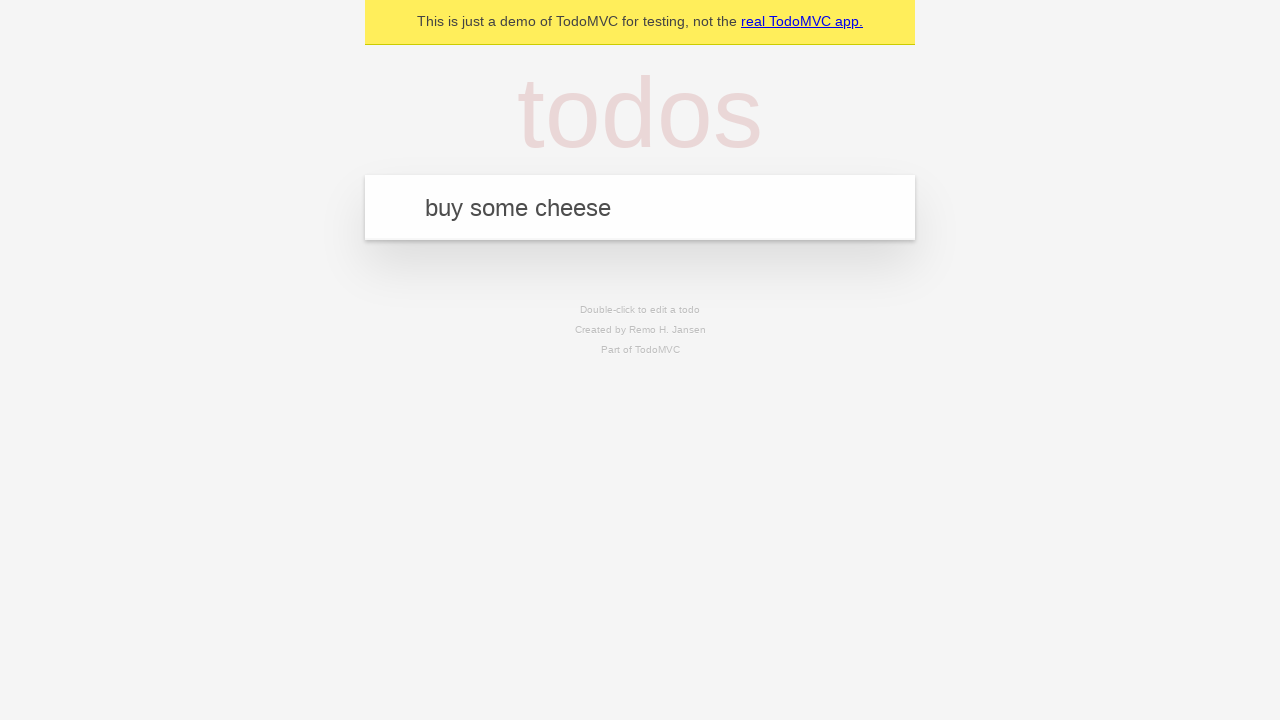

Pressed Enter to add first todo item on internal:attr=[placeholder="What needs to be done?"i]
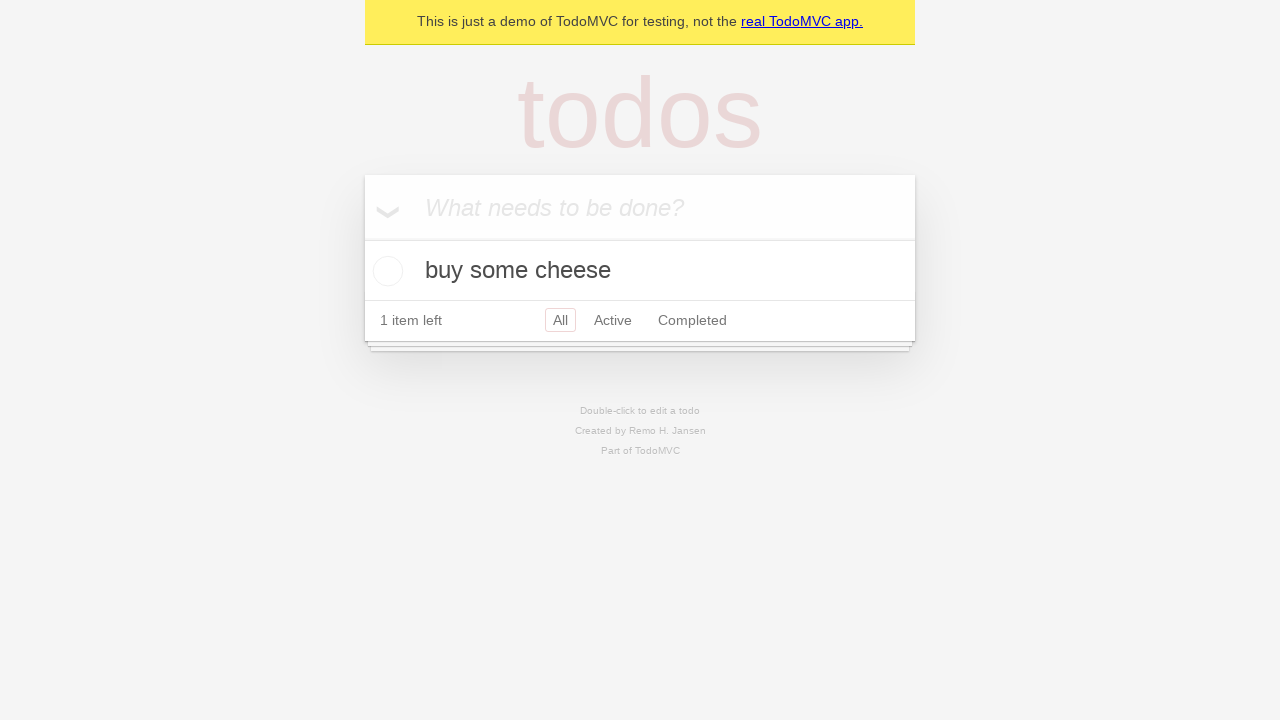

Todo counter element appeared after adding first item
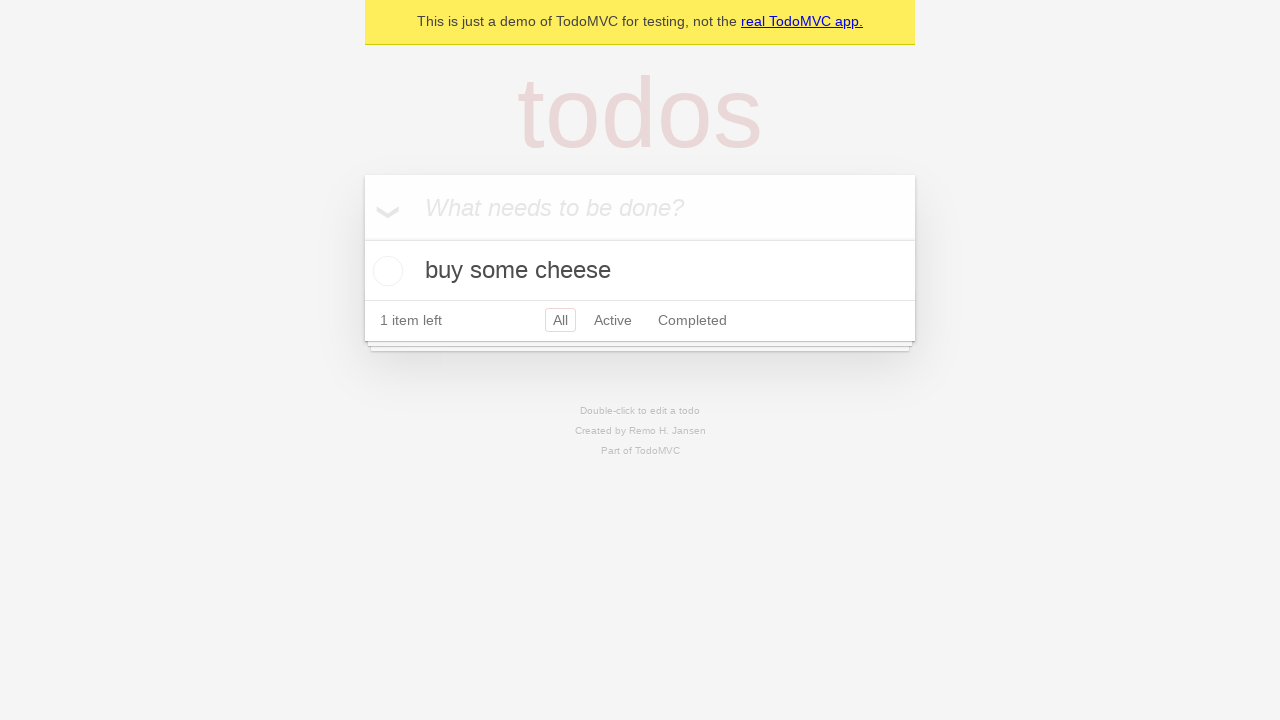

Filled todo input field with 'feed the cat' on internal:attr=[placeholder="What needs to be done?"i]
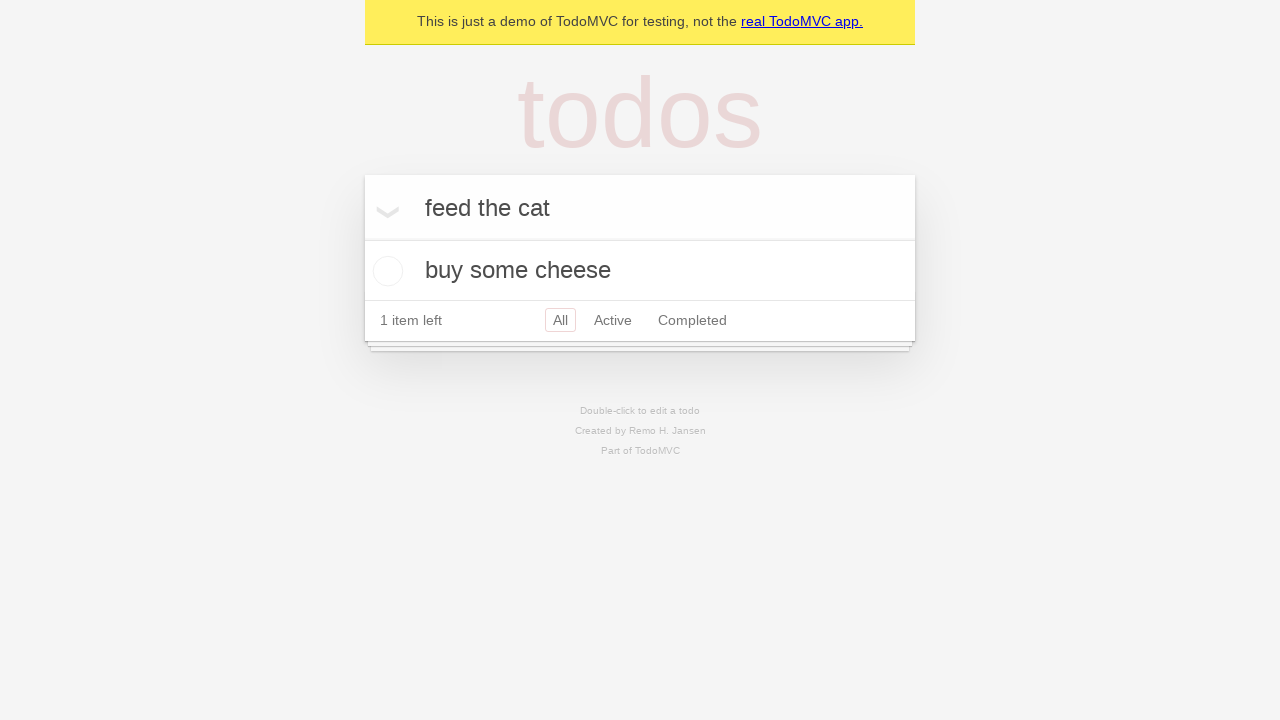

Pressed Enter to add second todo item on internal:attr=[placeholder="What needs to be done?"i]
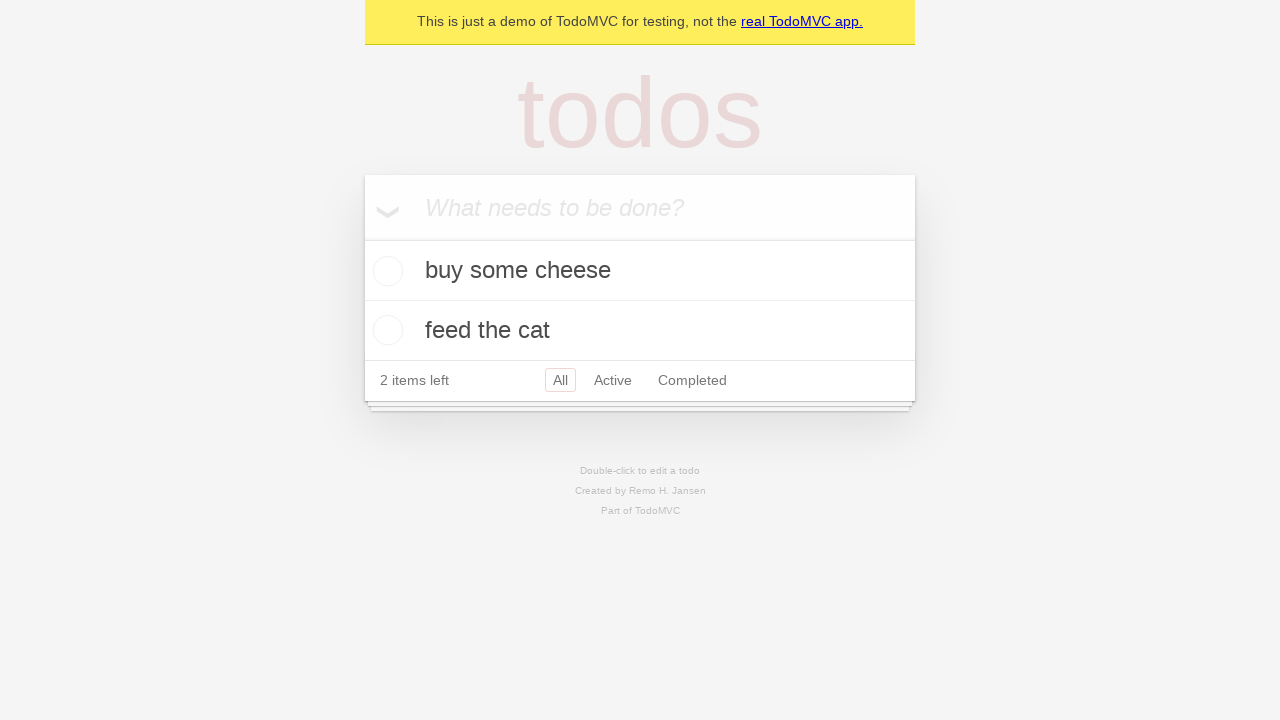

Todo counter updated to show 2 items
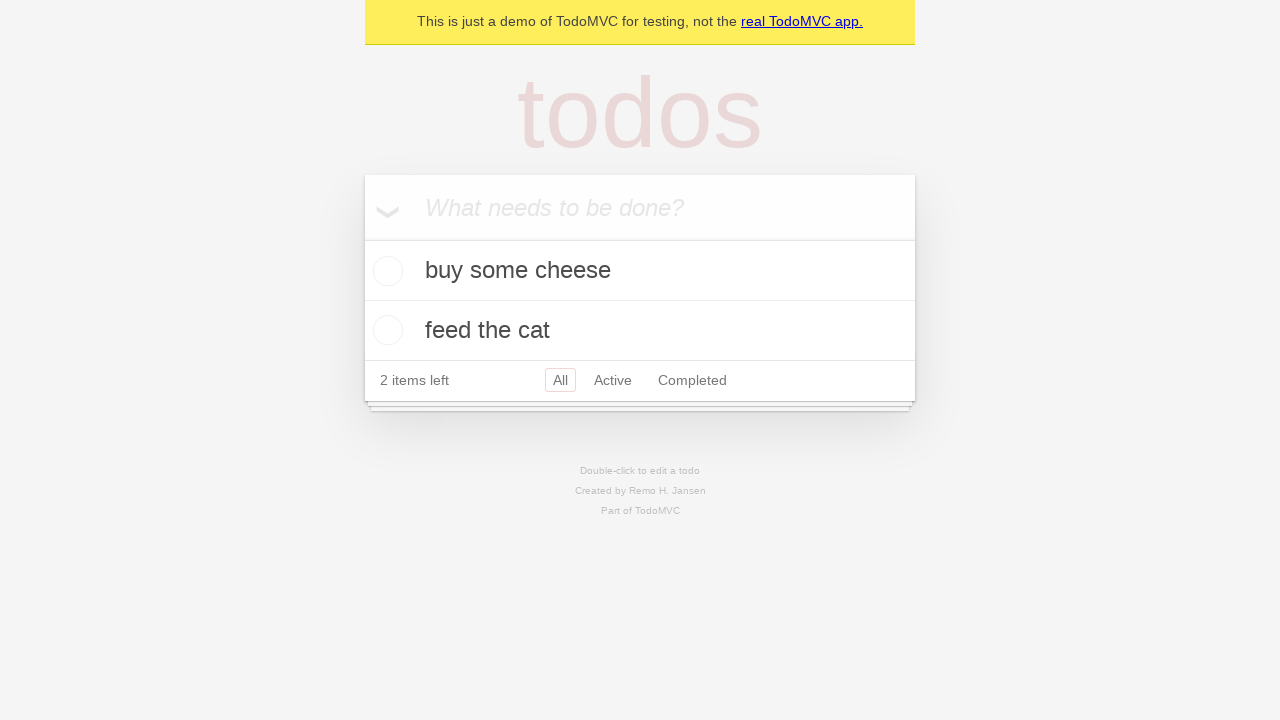

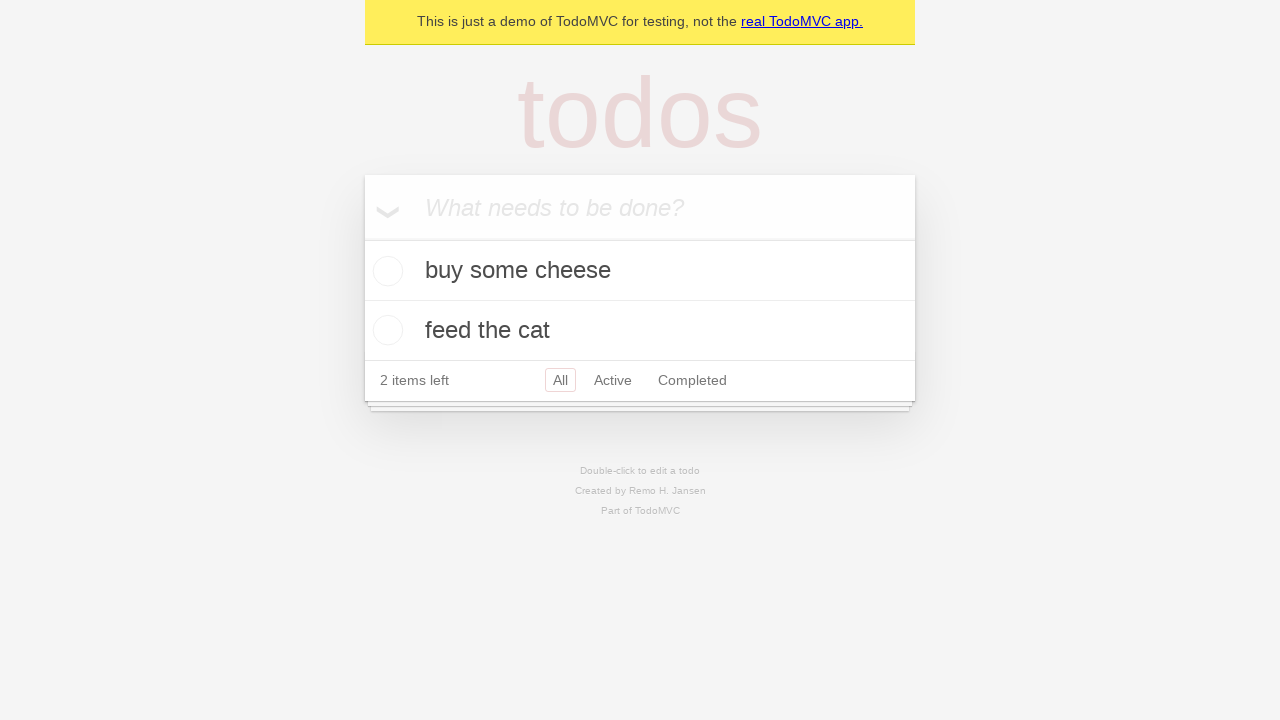